Tests the jQuery UI slider widget by switching to the demo iframe and dragging the slider handle horizontally to change its position.

Starting URL: https://jqueryui.com/slider/

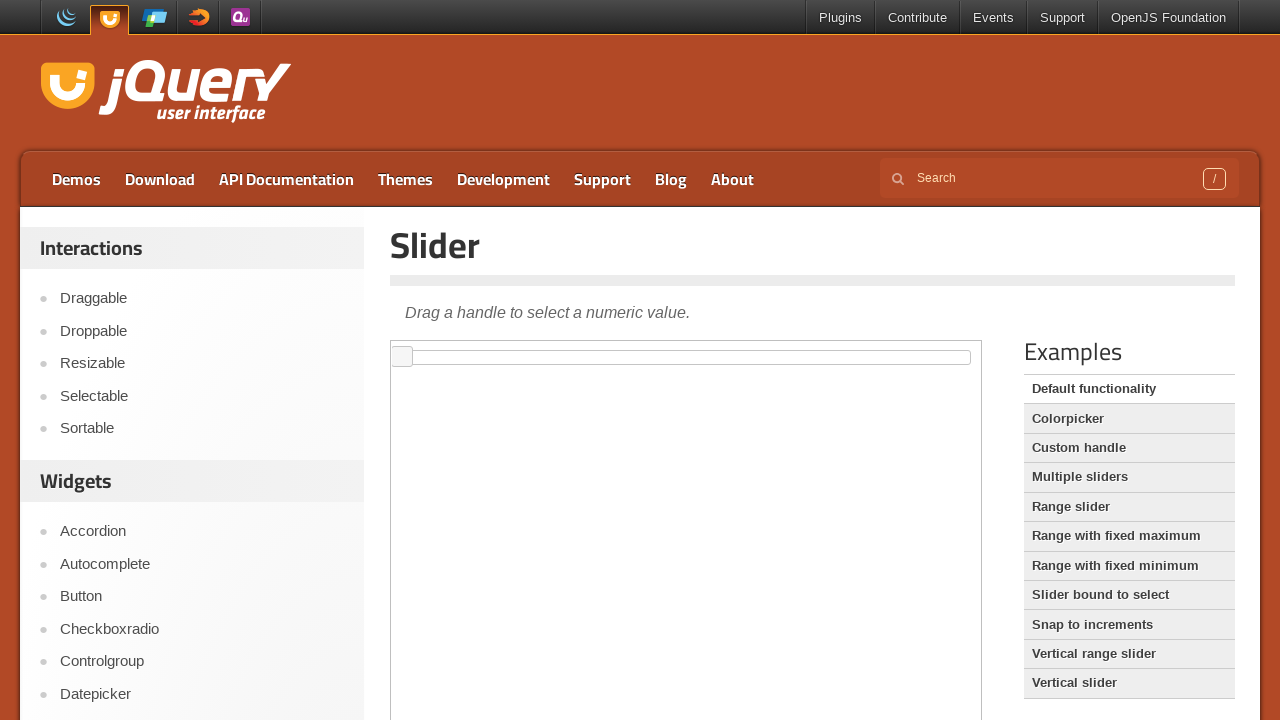

Located the demo iframe
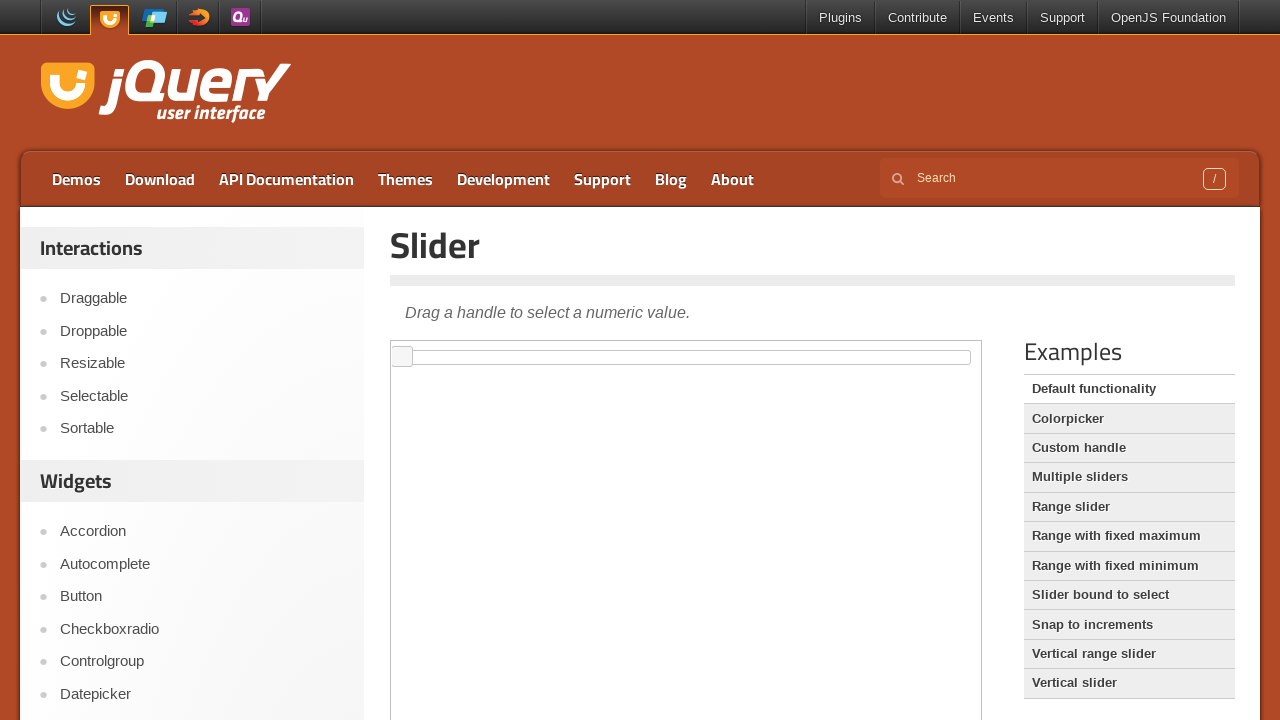

Located the slider handle element
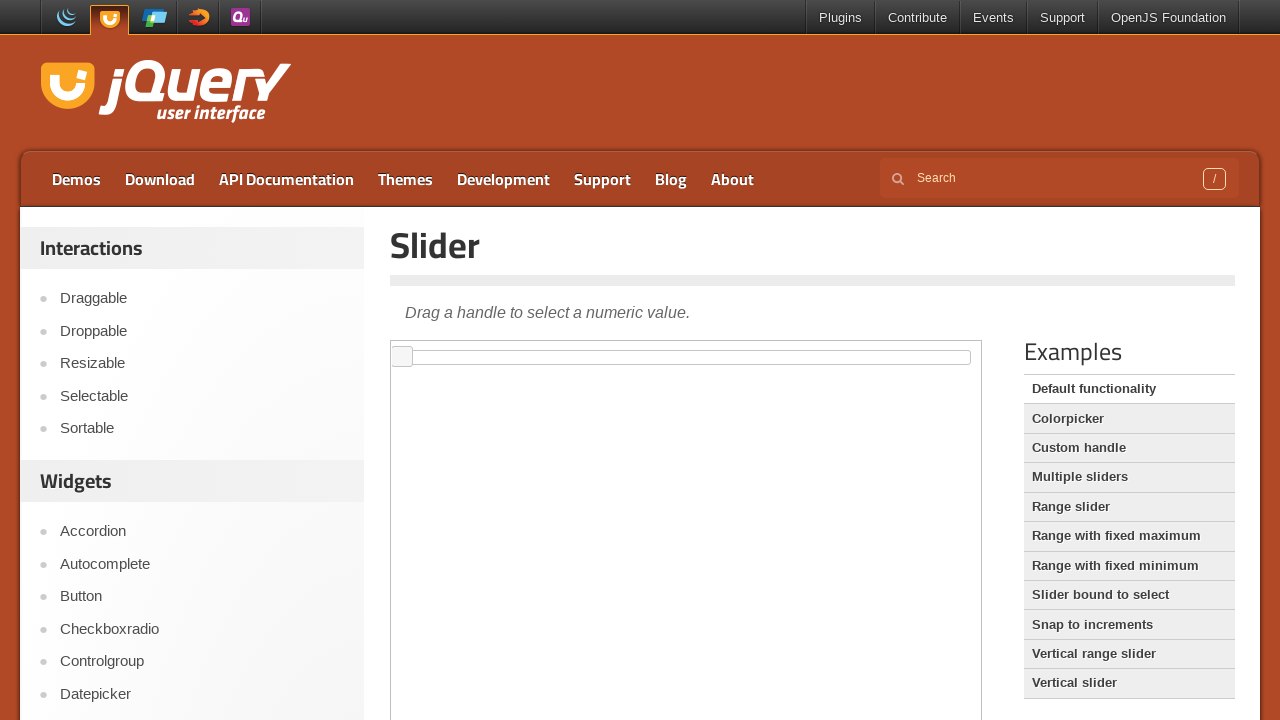

Slider handle became visible
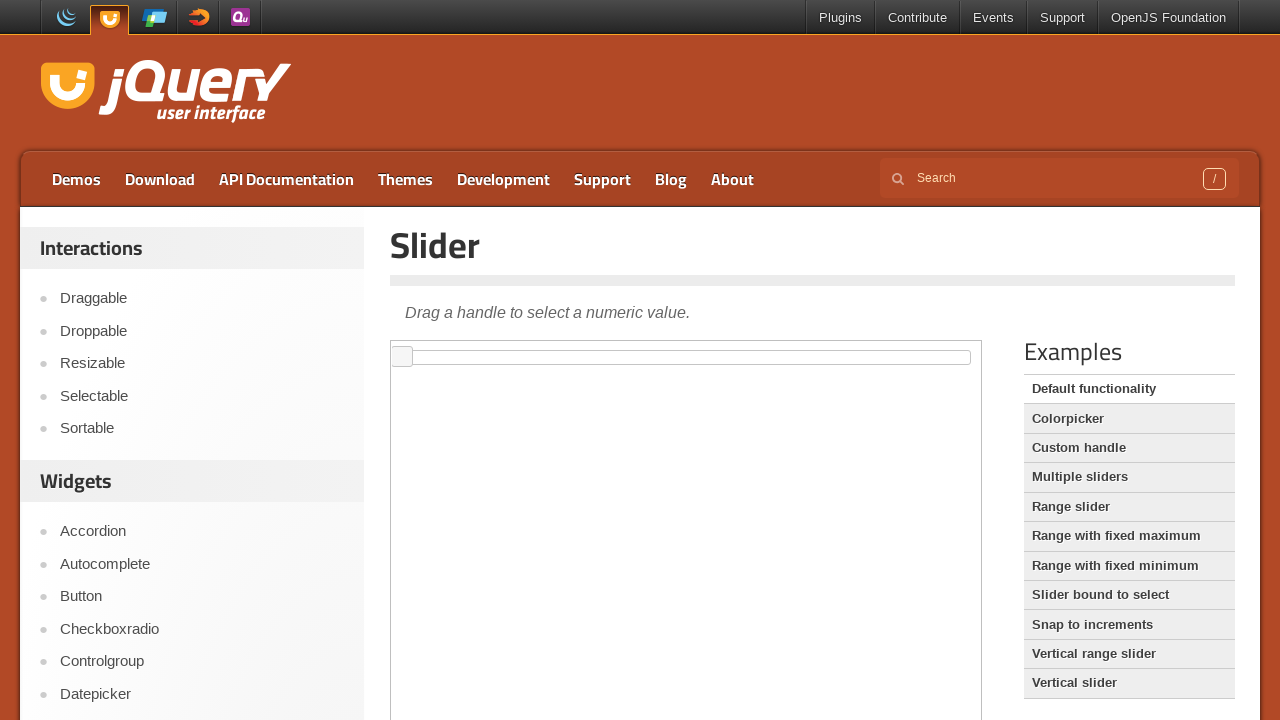

Located the slider track element
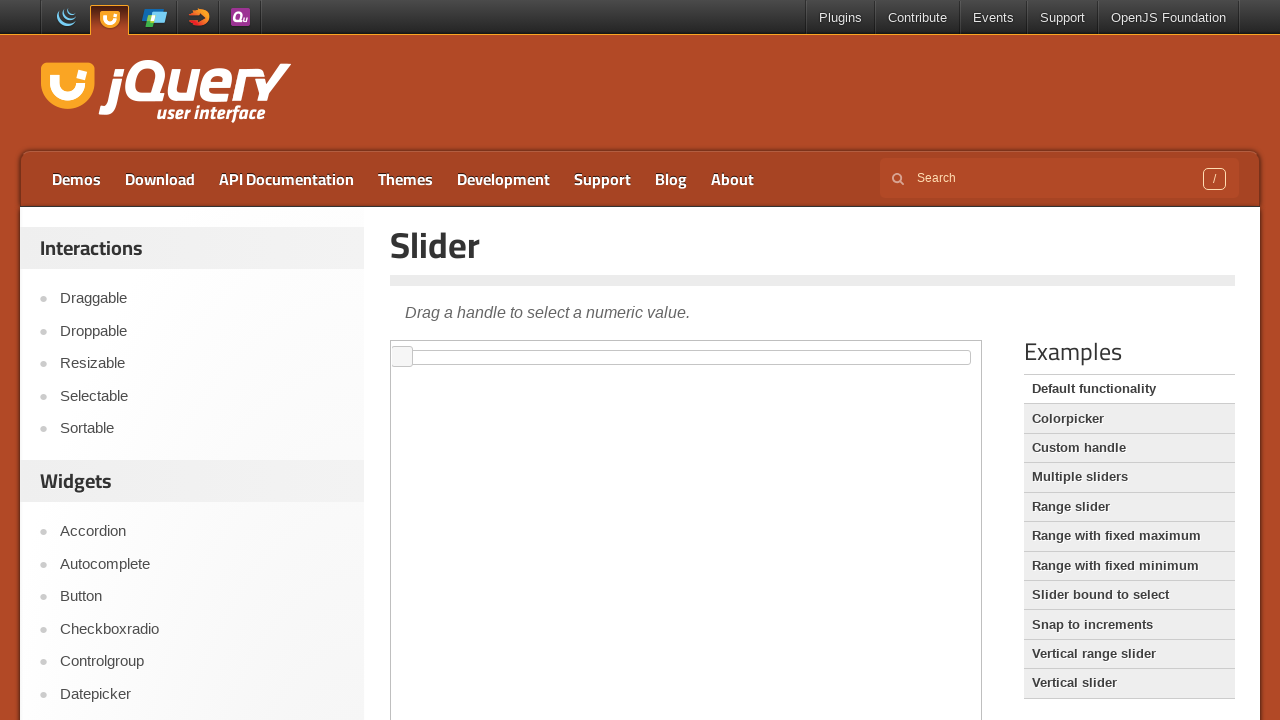

Dragged slider handle to the right to change its position at (601, 361)
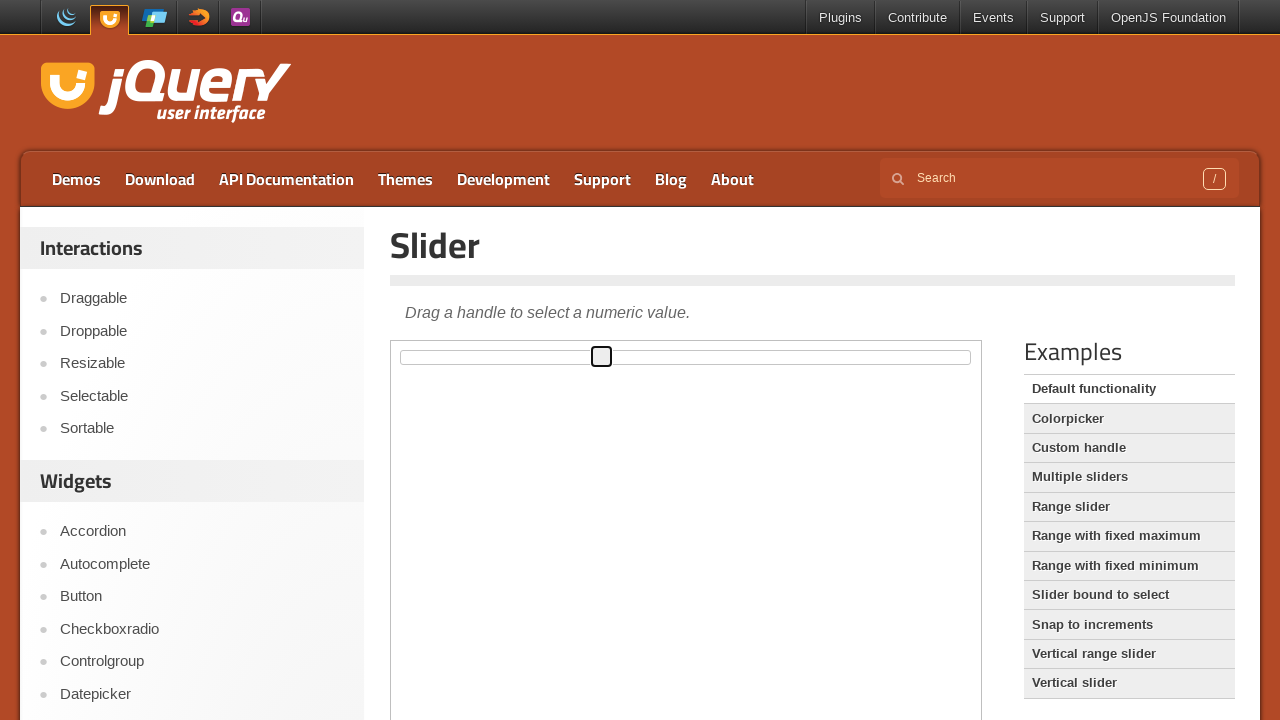

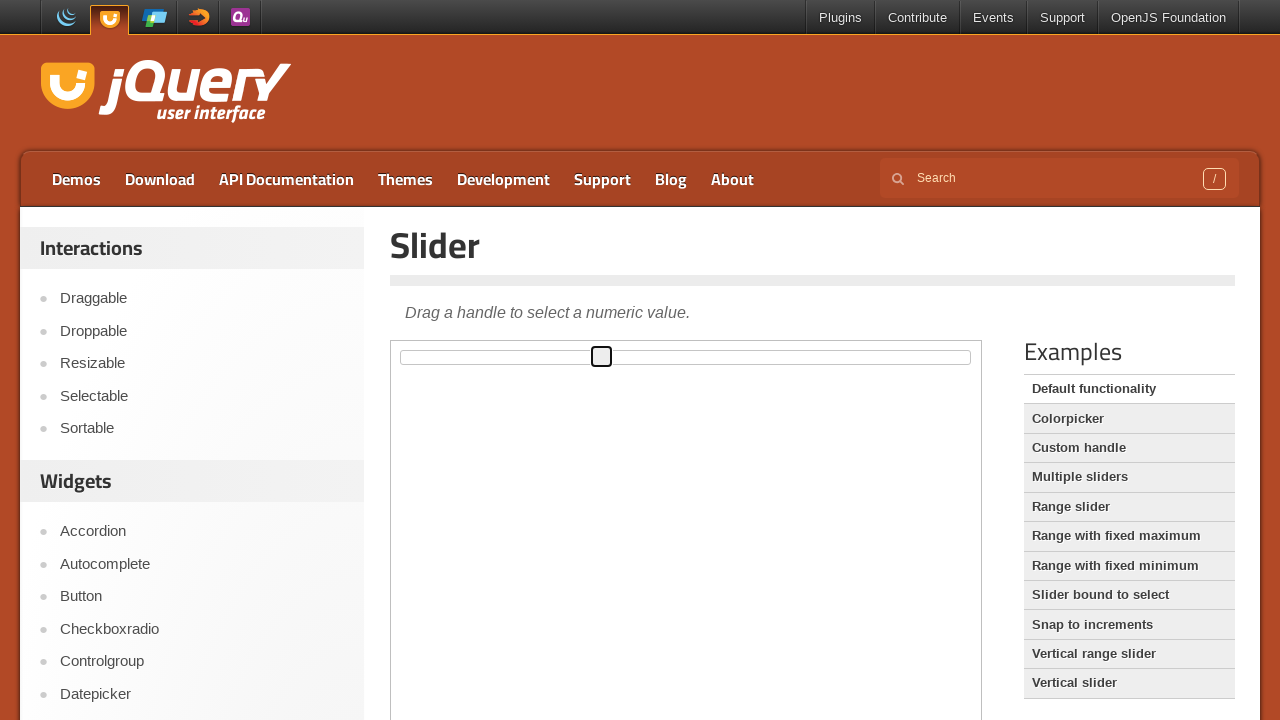